Tests web table functionality on DemoQA website by adding a new record, searching for it, editing it, and then deleting it

Starting URL: https://demoqa.com/

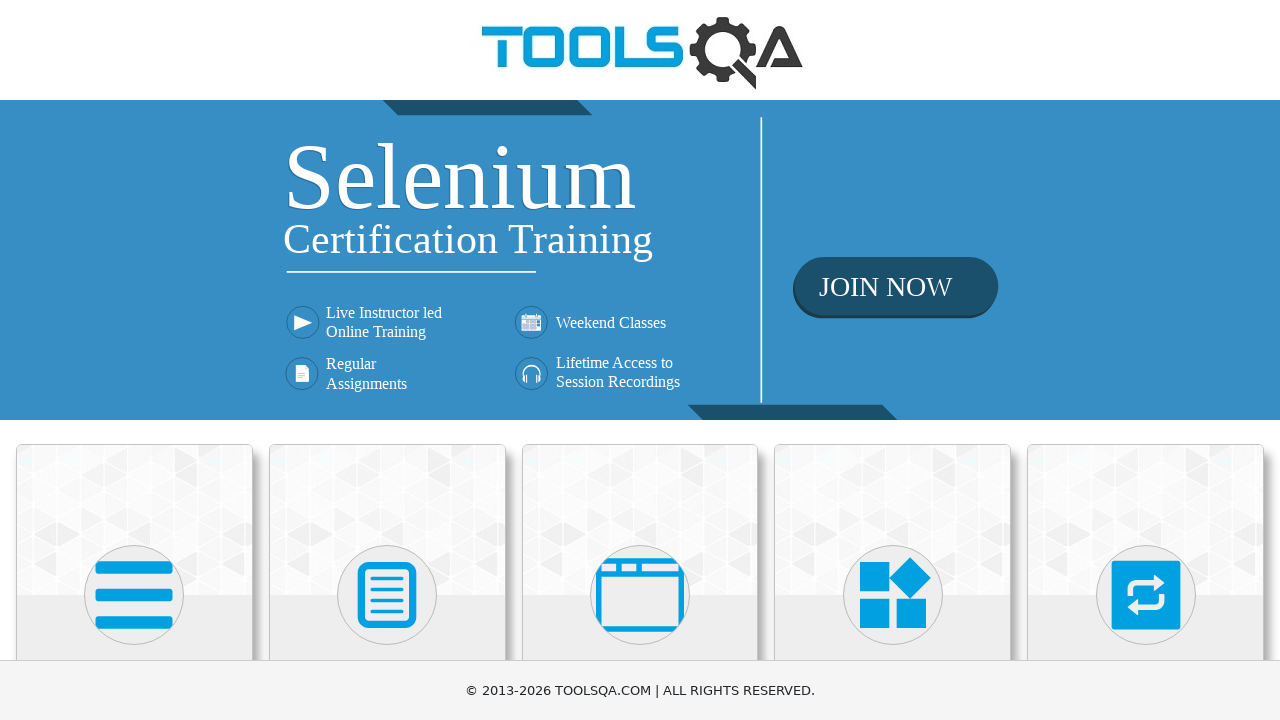

Scrolled Elements section into view
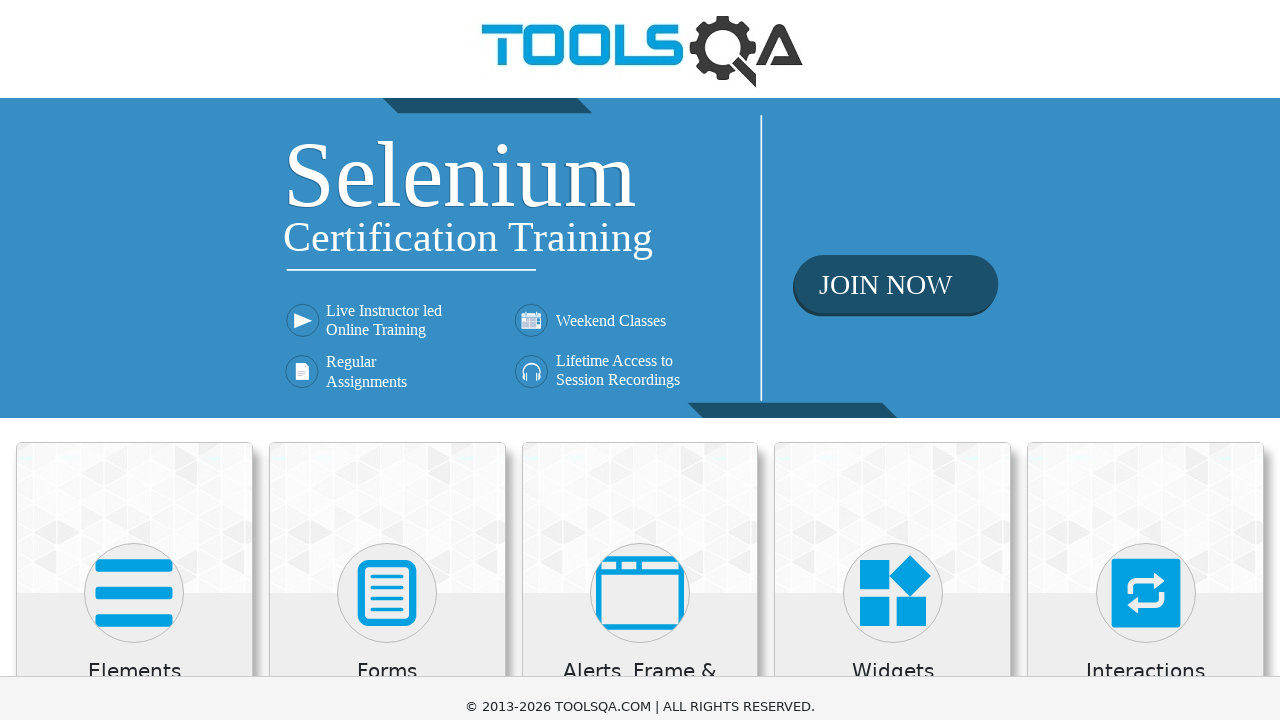

Clicked on Elements section at (134, 12) on xpath=//h5[normalize-space()='Elements']
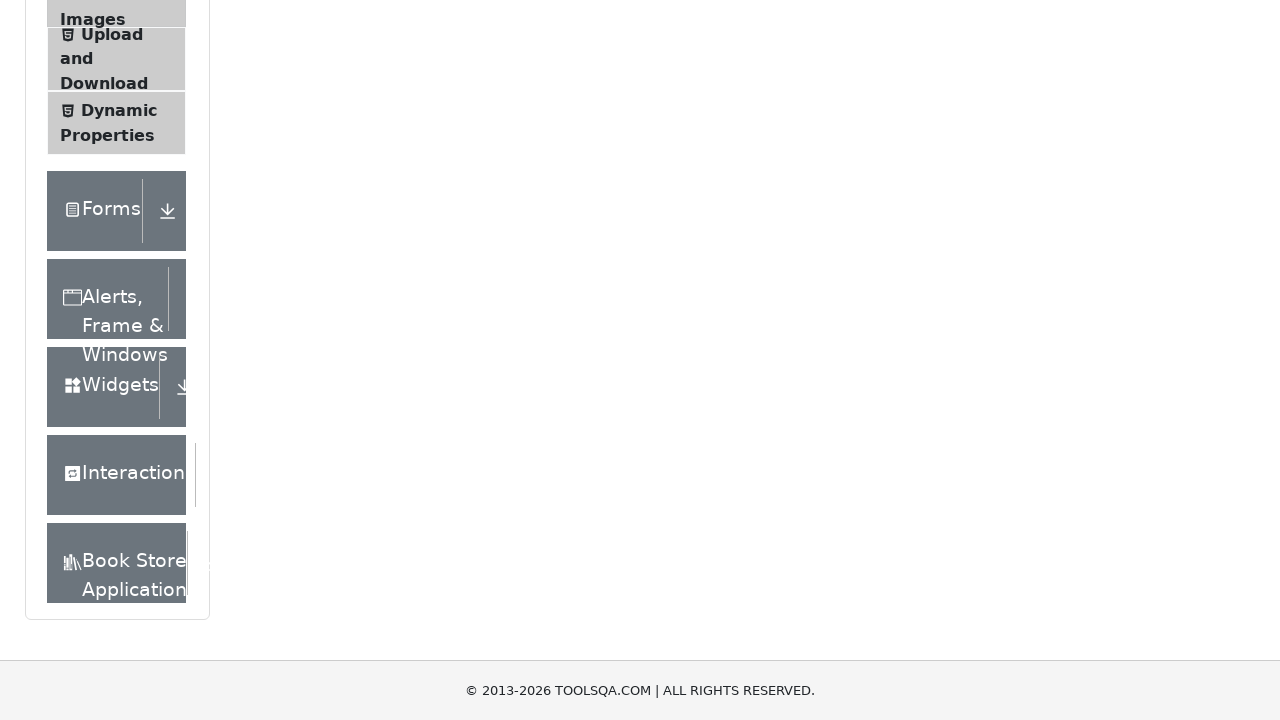

Scrolled Web Tables option into view
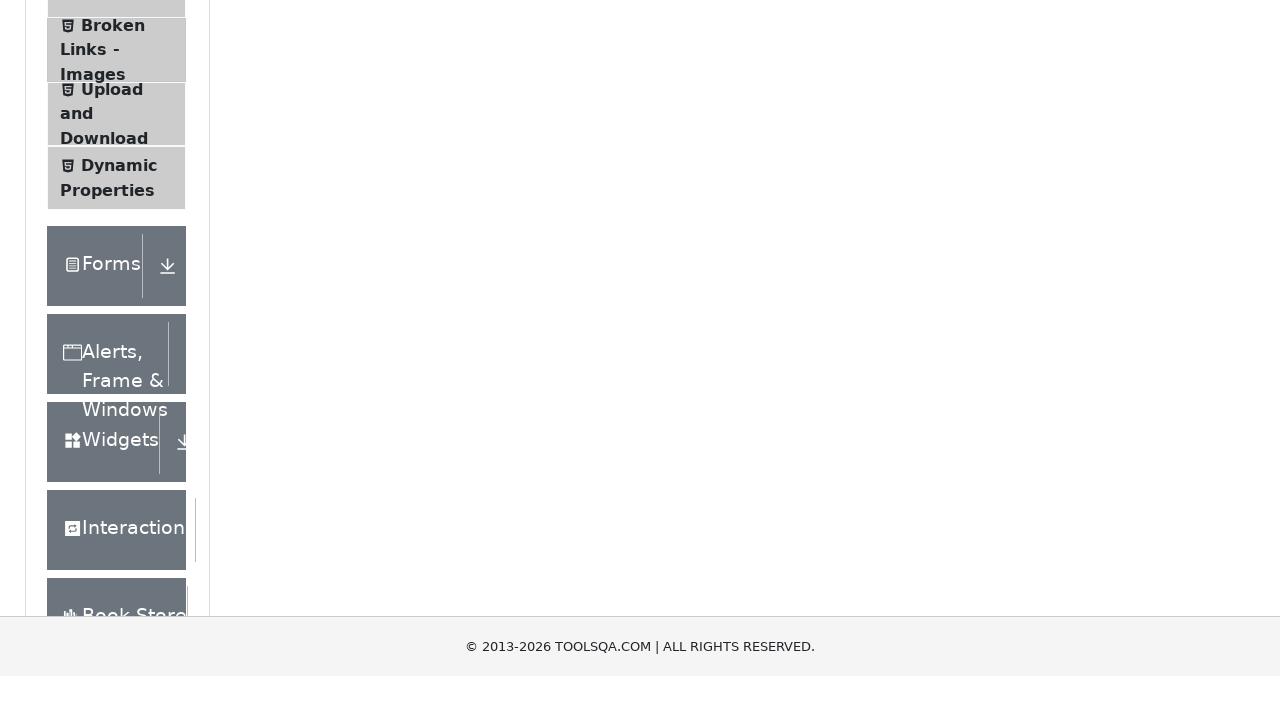

Clicked on Web Tables to navigate to the page at (100, 10) on xpath=//span[text()='Web Tables']
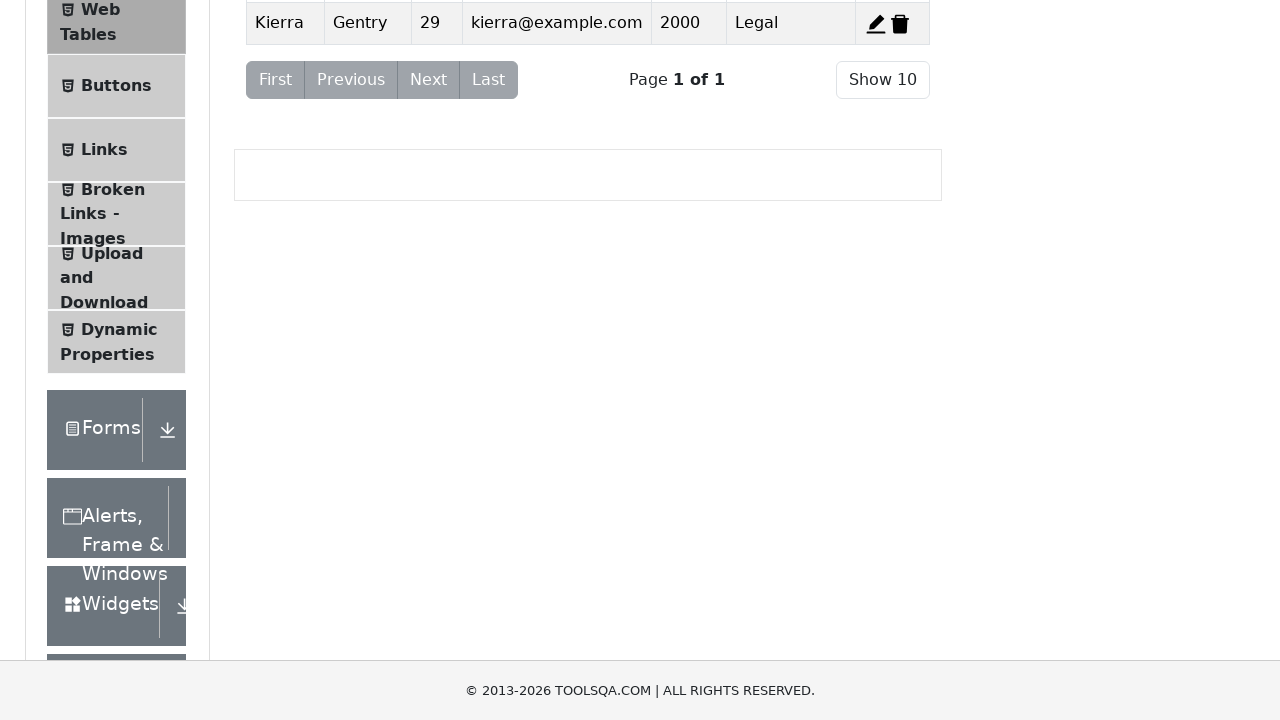

Clicked Add New Record button to open registration form at (274, 250) on #addNewRecordButton
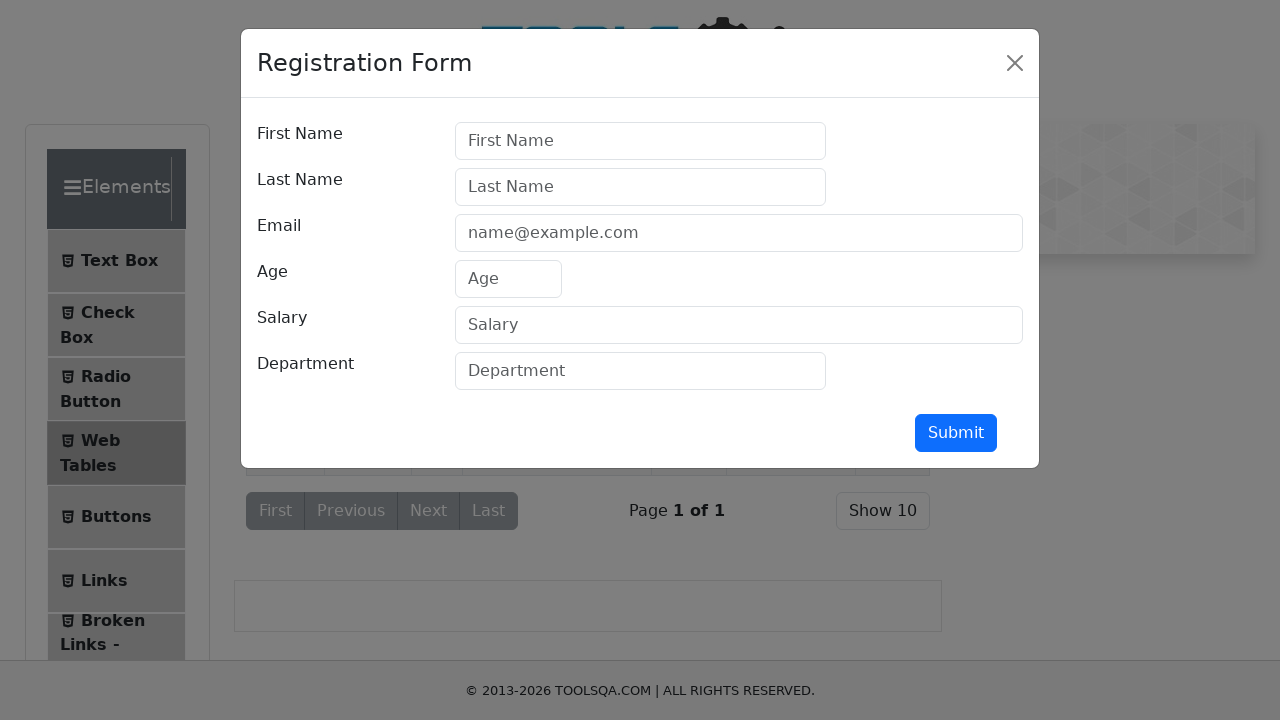

Filled firstName field with 'Rajni' on #firstName
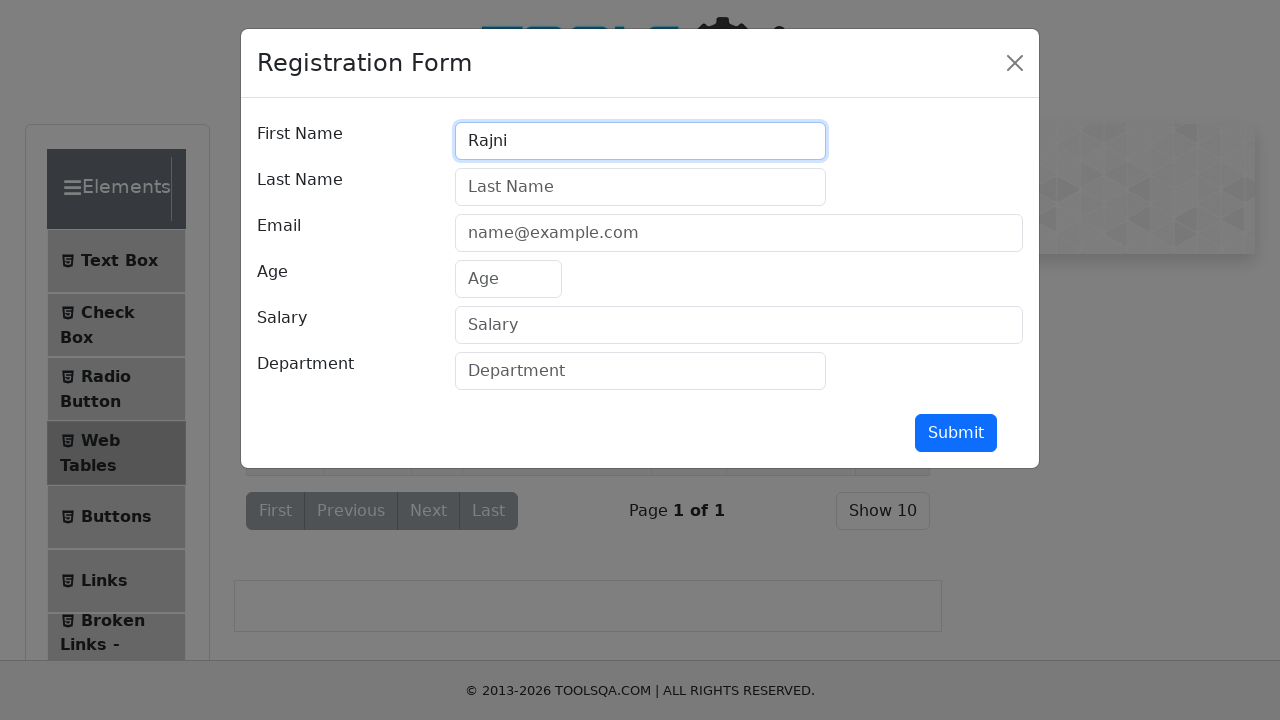

Filled lastName field with 'Kamal' on #lastName
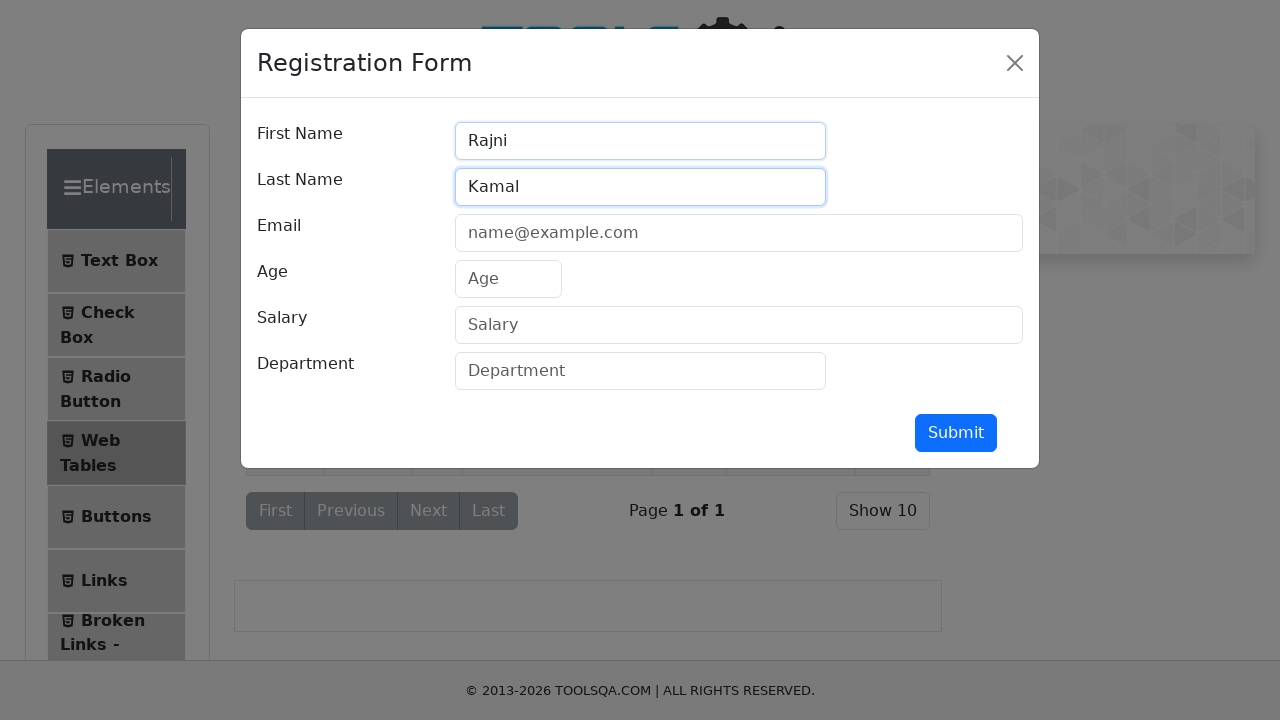

Filled userEmail field with 'RK@gmail.com' on #userEmail
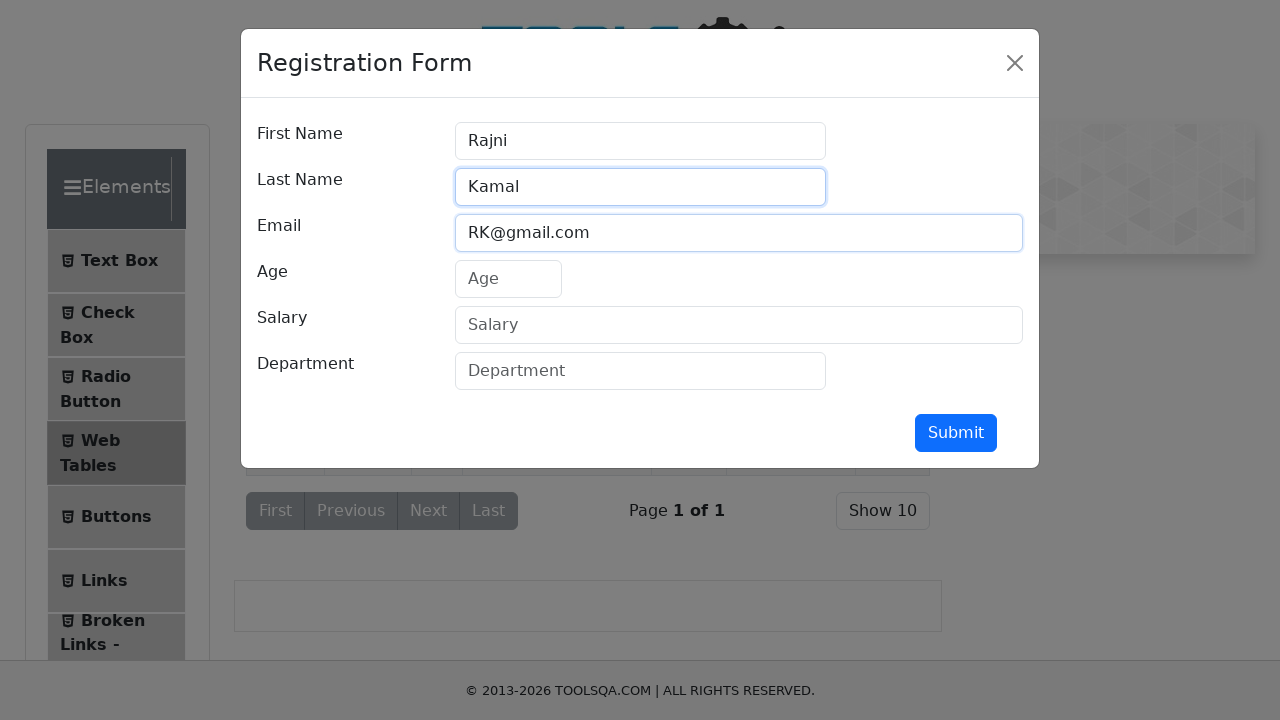

Filled age field with '58' on #age
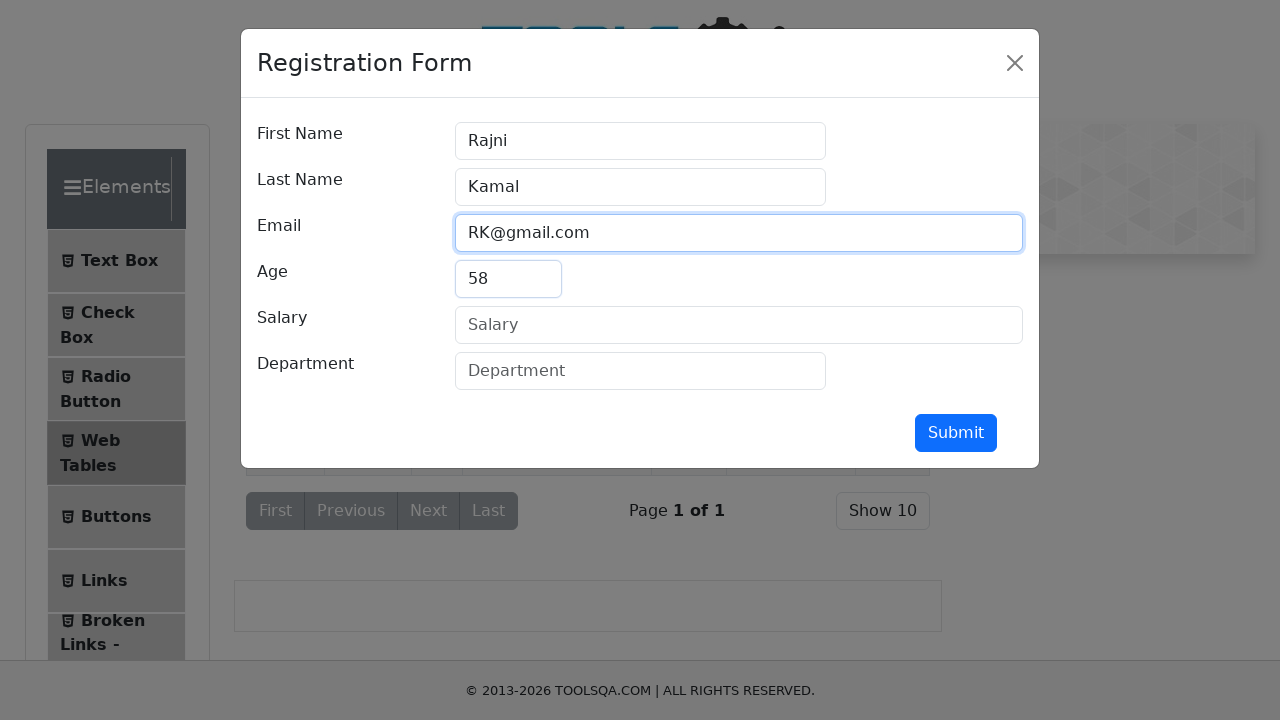

Filled salary field with '85000' on #salary
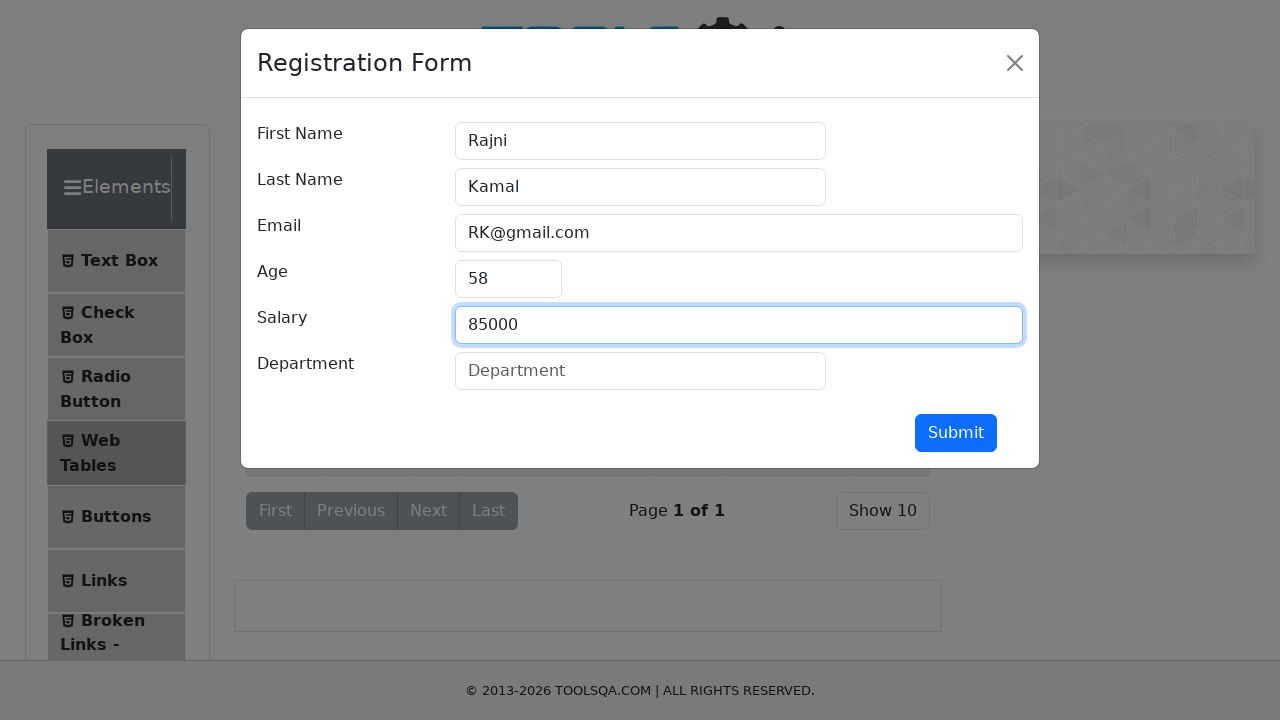

Filled department field with 'SDET' on #department
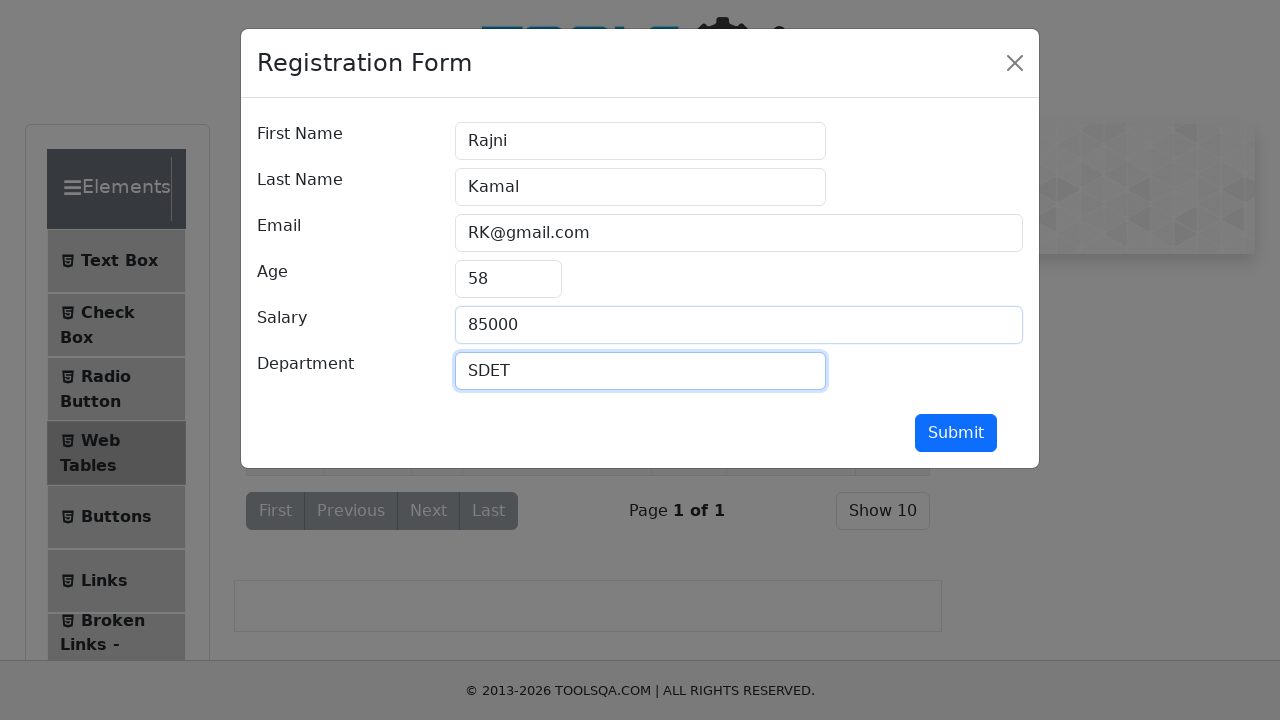

Clicked Submit button to add new record at (956, 433) on #submit
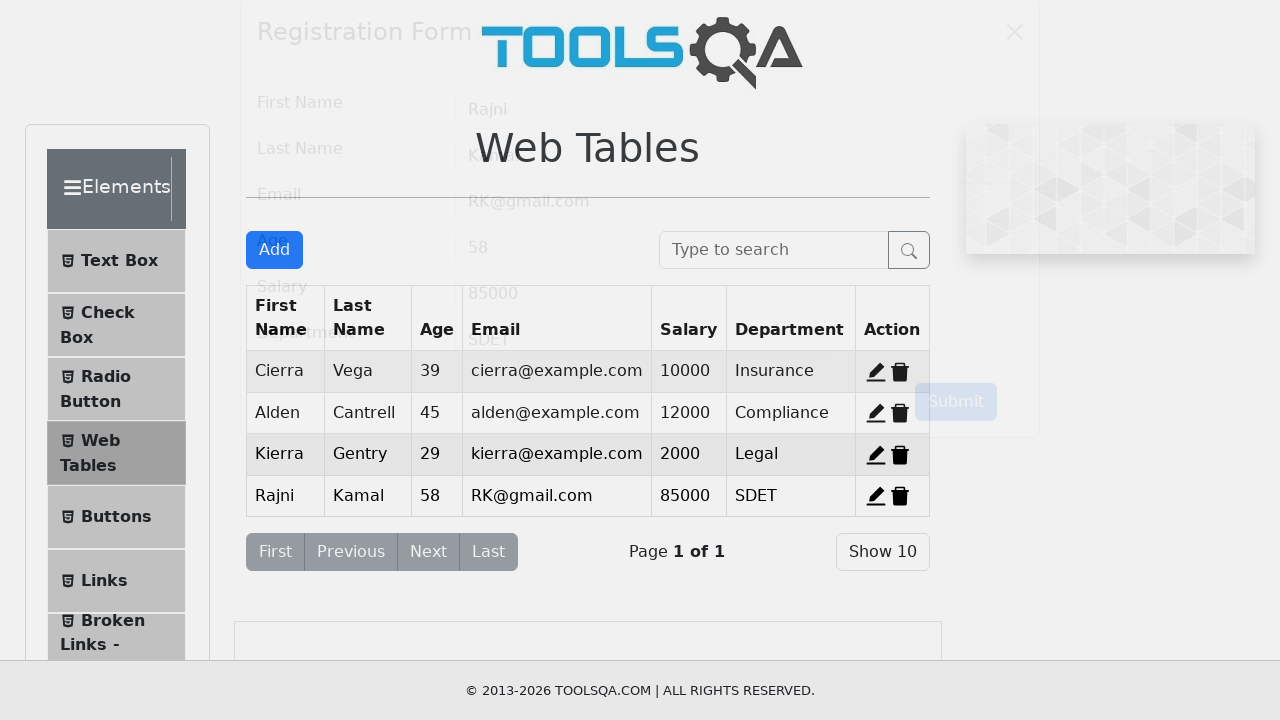

Filled search box with 'raj' to find the added record on #searchBox
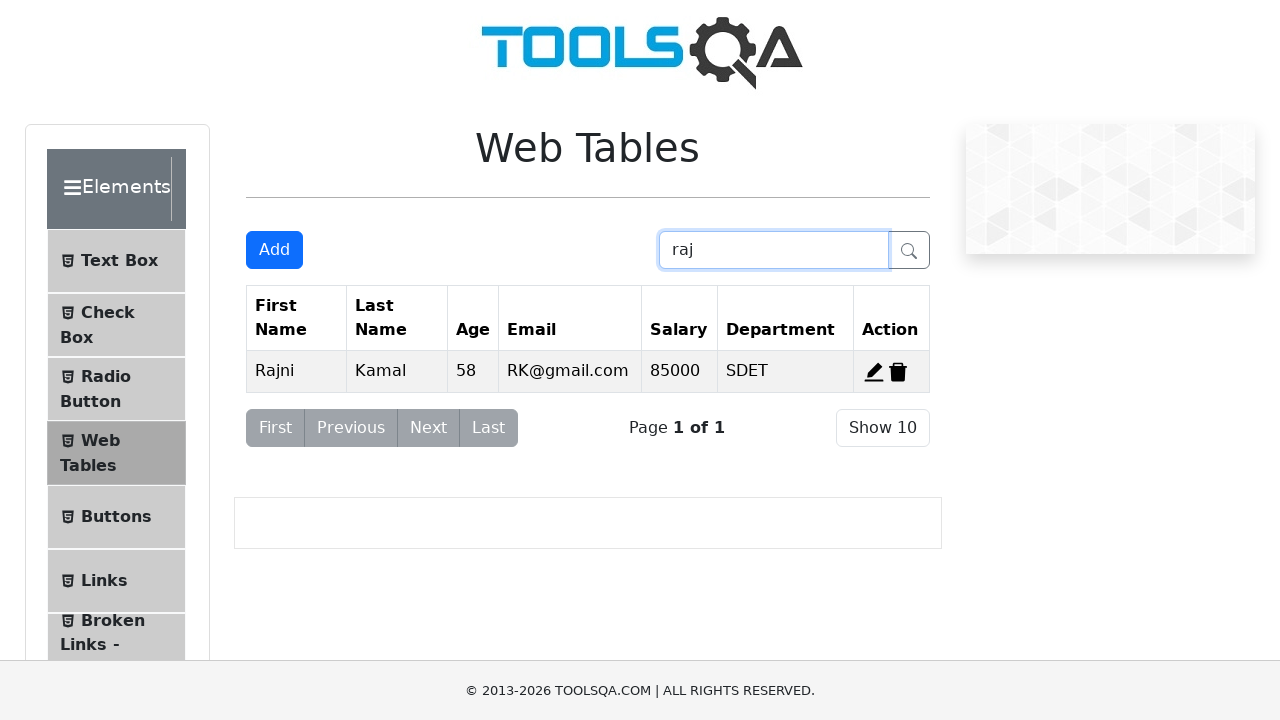

Pressed Enter to search for the record on #searchBox
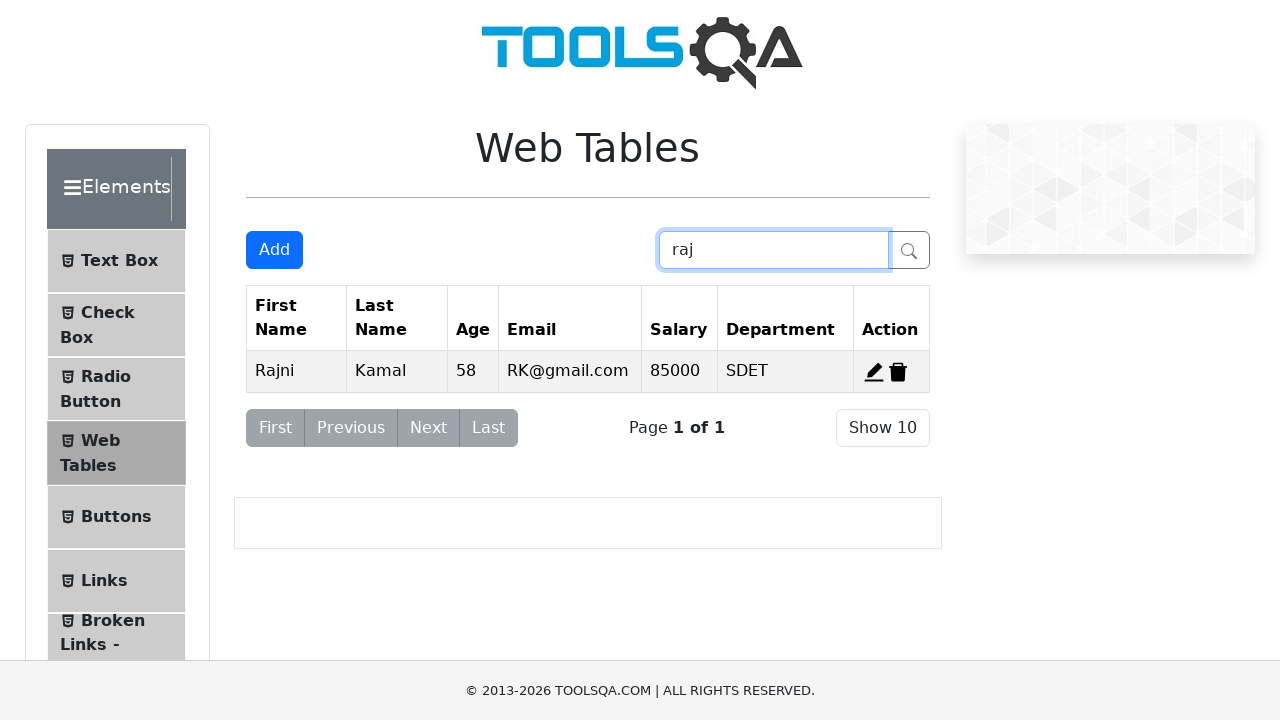

Cleared the search box on #searchBox
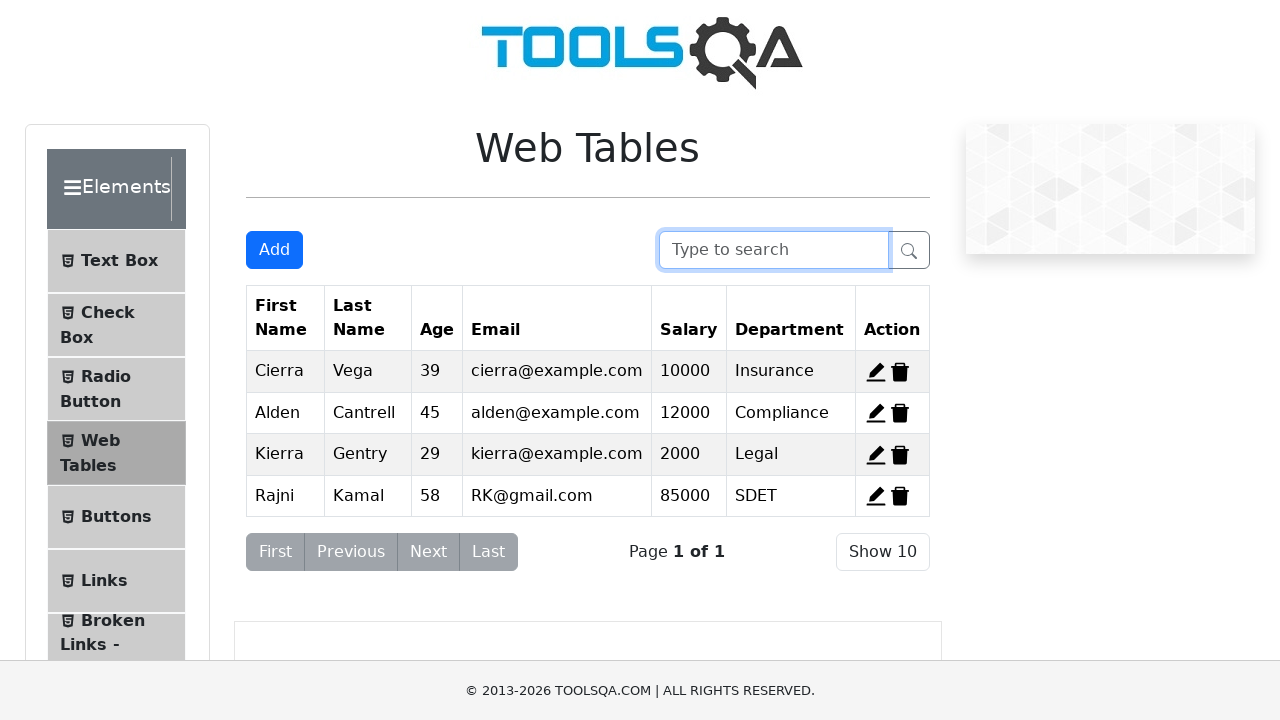

Clicked edit button for record 4 at (876, 496) on #edit-record-4
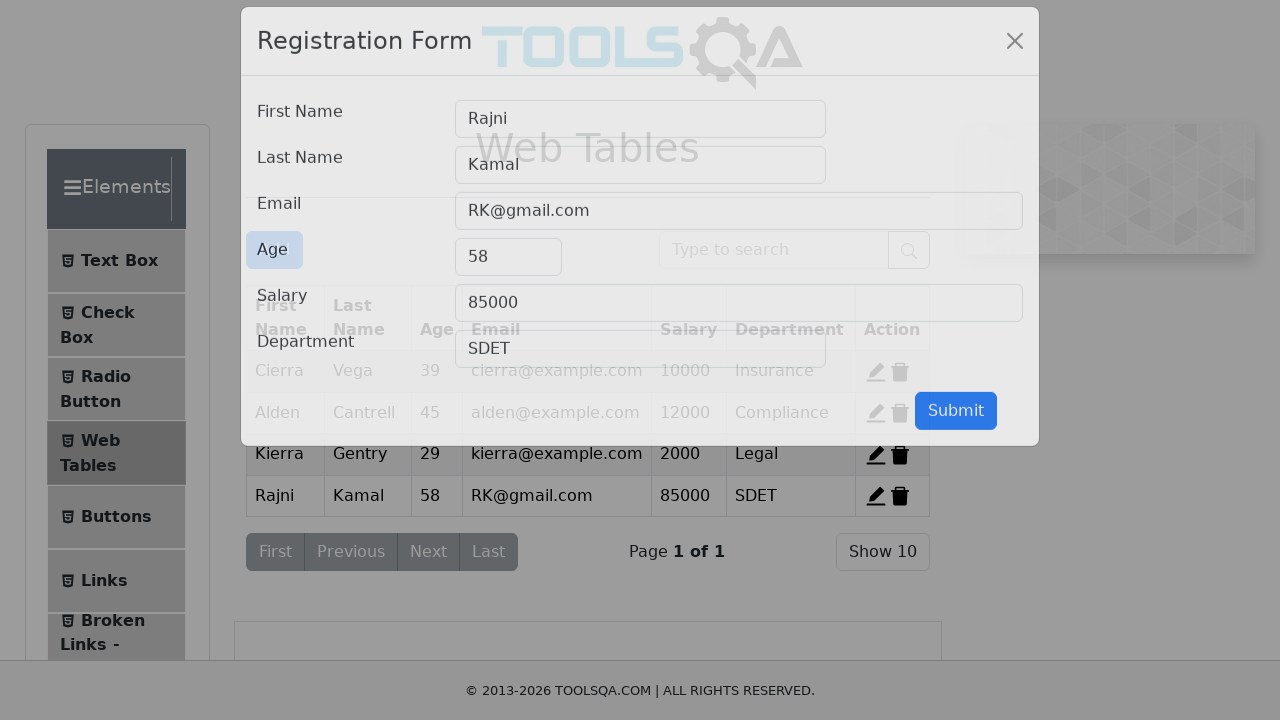

Updated salary field to '95100' on #salary
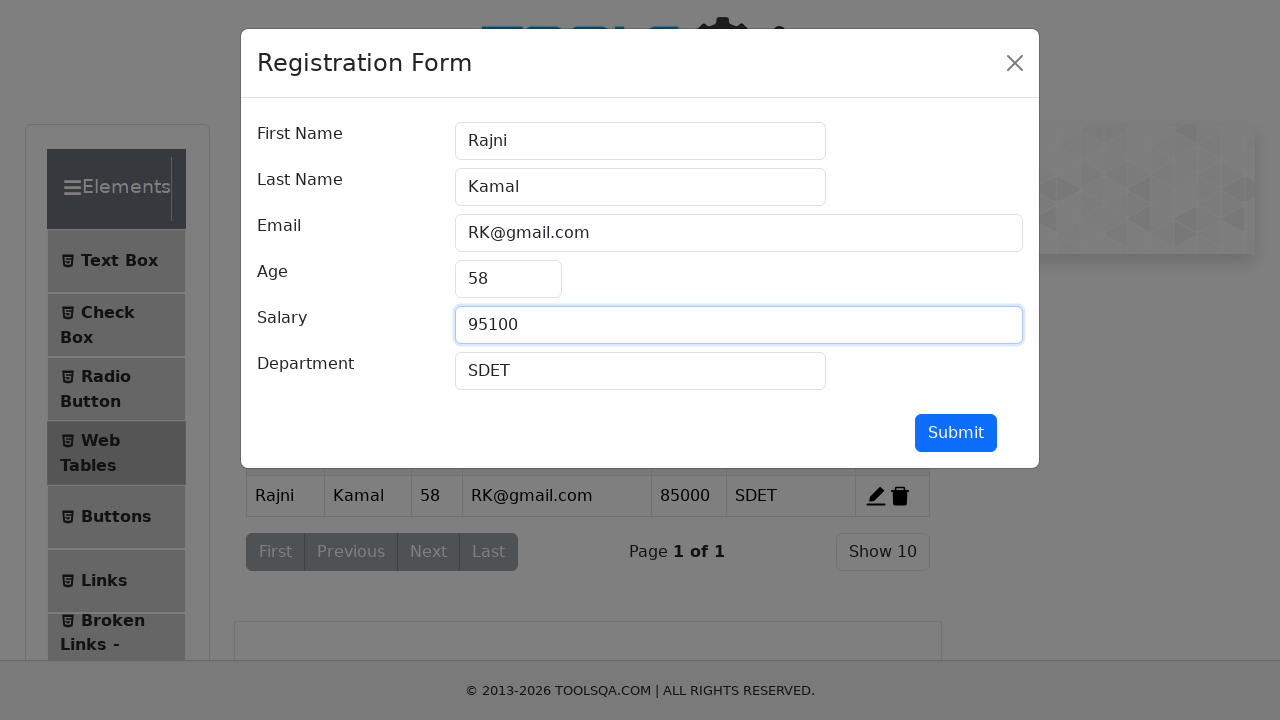

Clicked Submit button to save edited record at (956, 433) on #submit
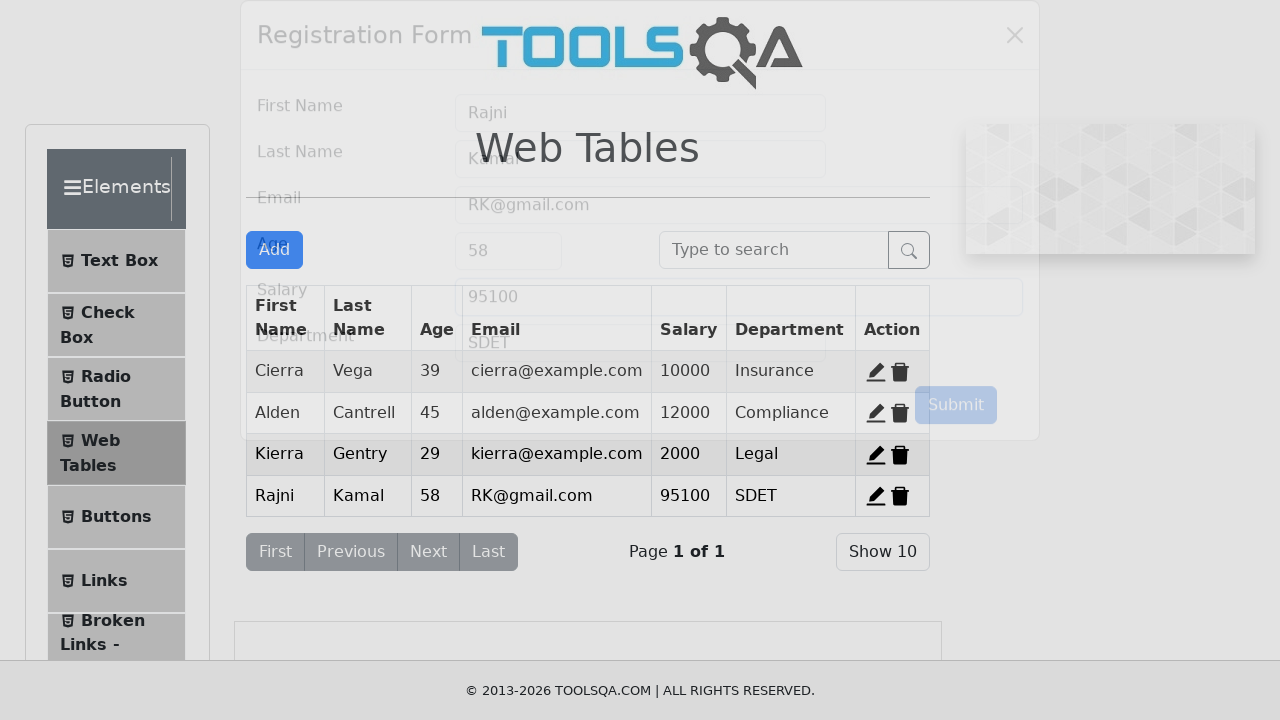

Clicked delete button to remove record 4 at (900, 496) on #delete-record-4
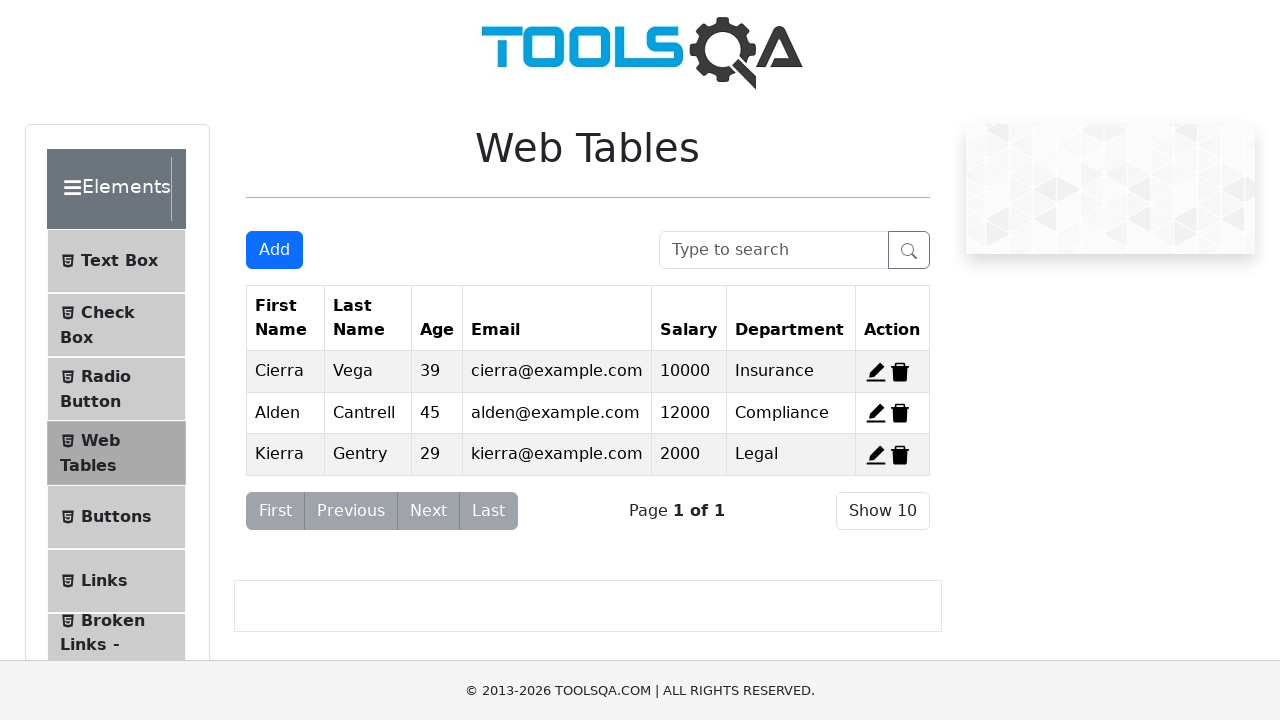

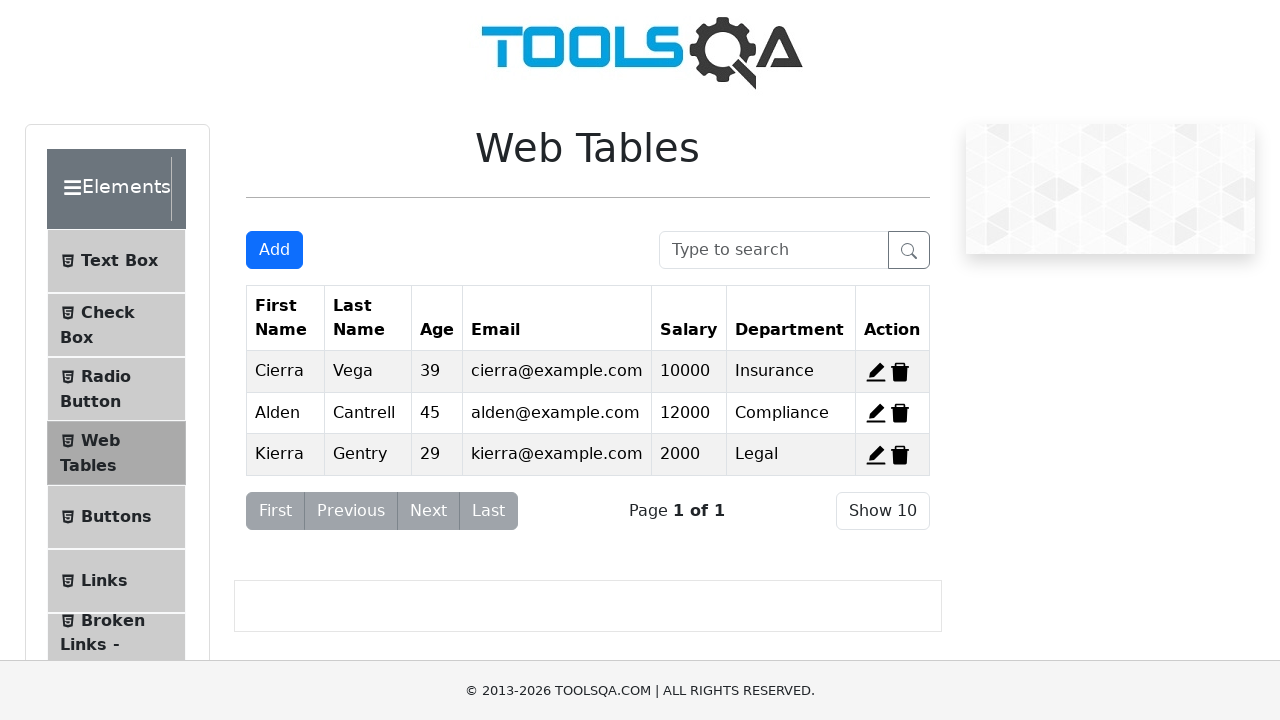